Tests multiple window/tab handling by clicking links to Google, Facebook, and Tiki, switching between windows, and verifying page titles

Starting URL: https://automationfc.github.io/basic-form/index.html

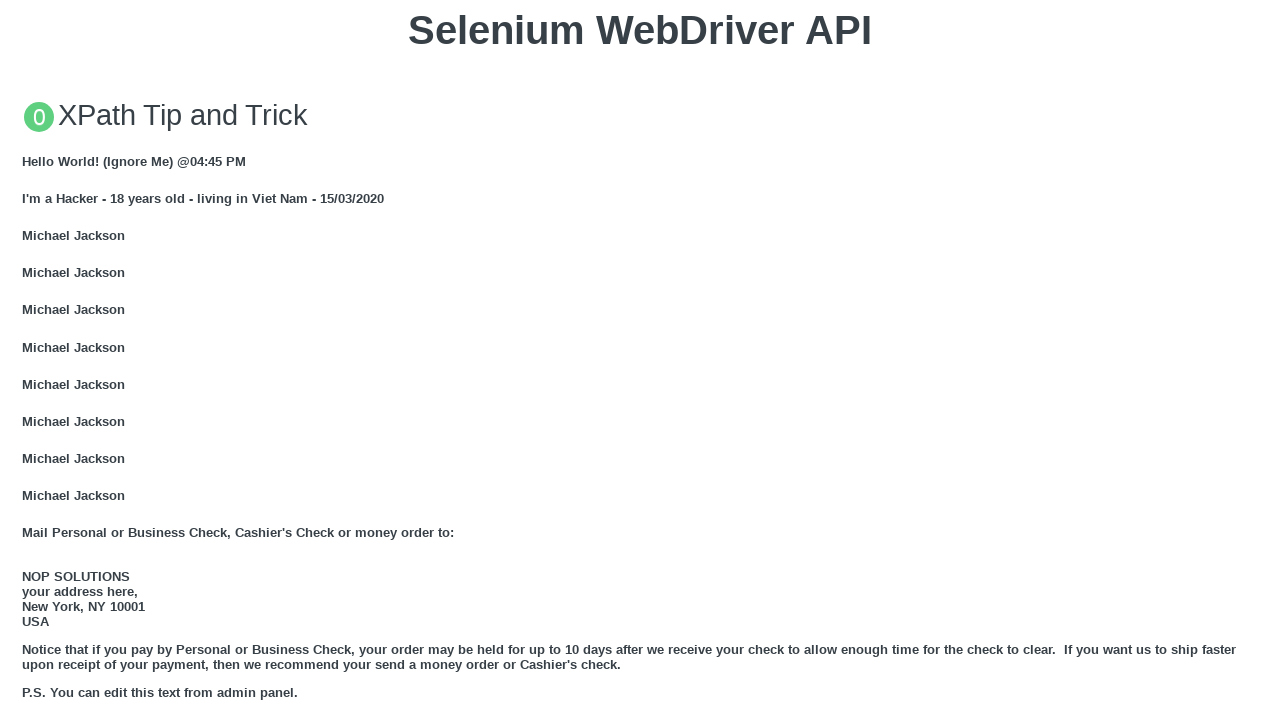

Clicked Google link and new tab opened at (56, 360) on xpath=//a[text()='GOOGLE']
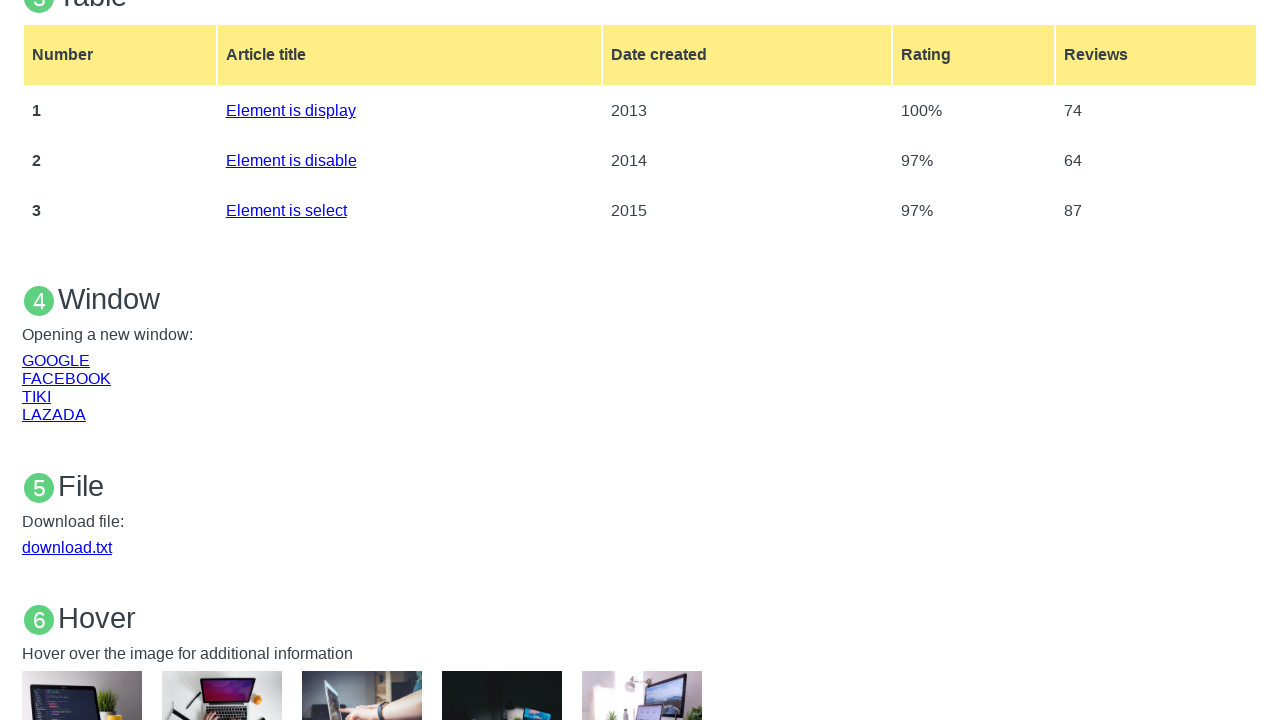

Google page finished loading
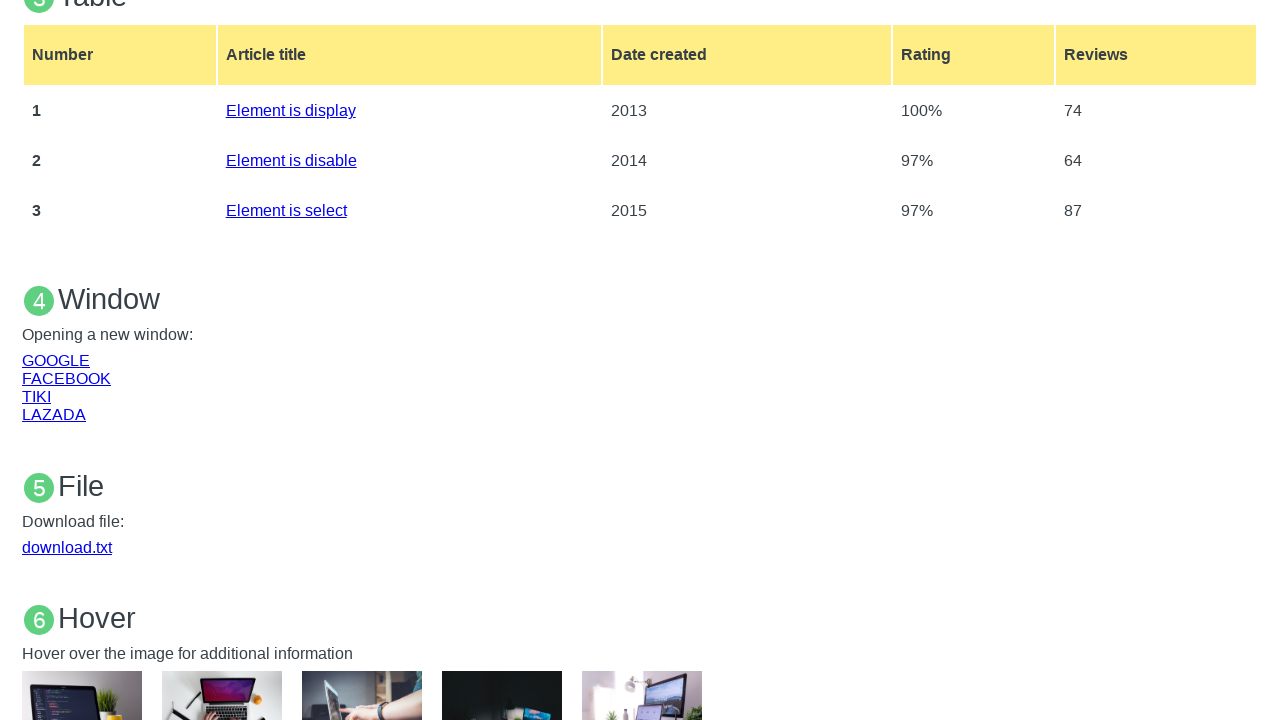

Retrieved Google page title: 
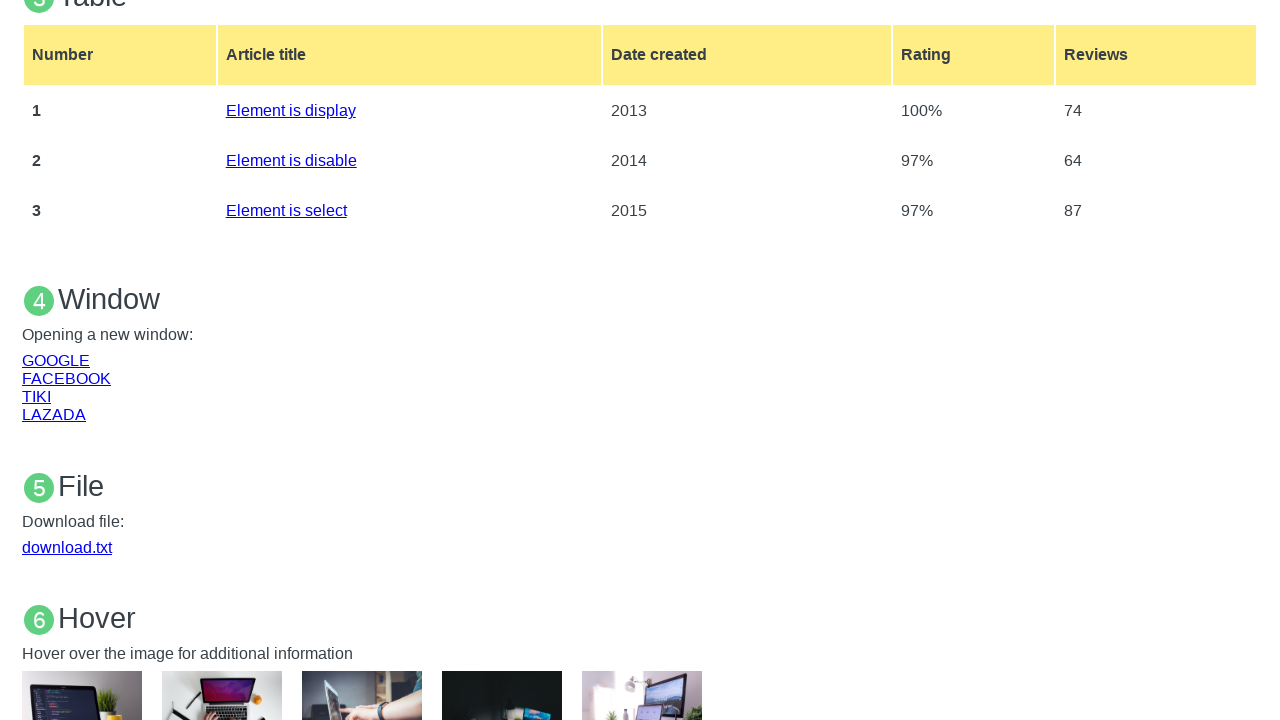

Clicked Facebook link and new tab opened at (66, 378) on xpath=//a[text()='FACEBOOK']
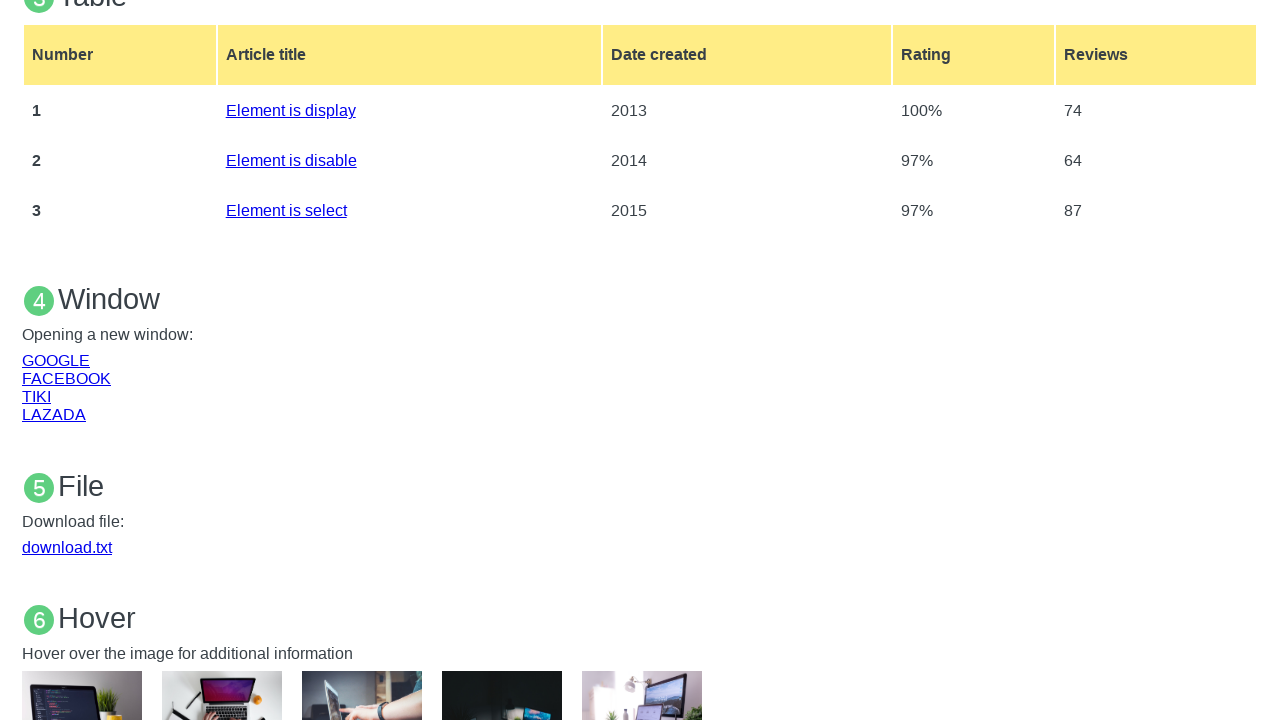

Facebook page finished loading
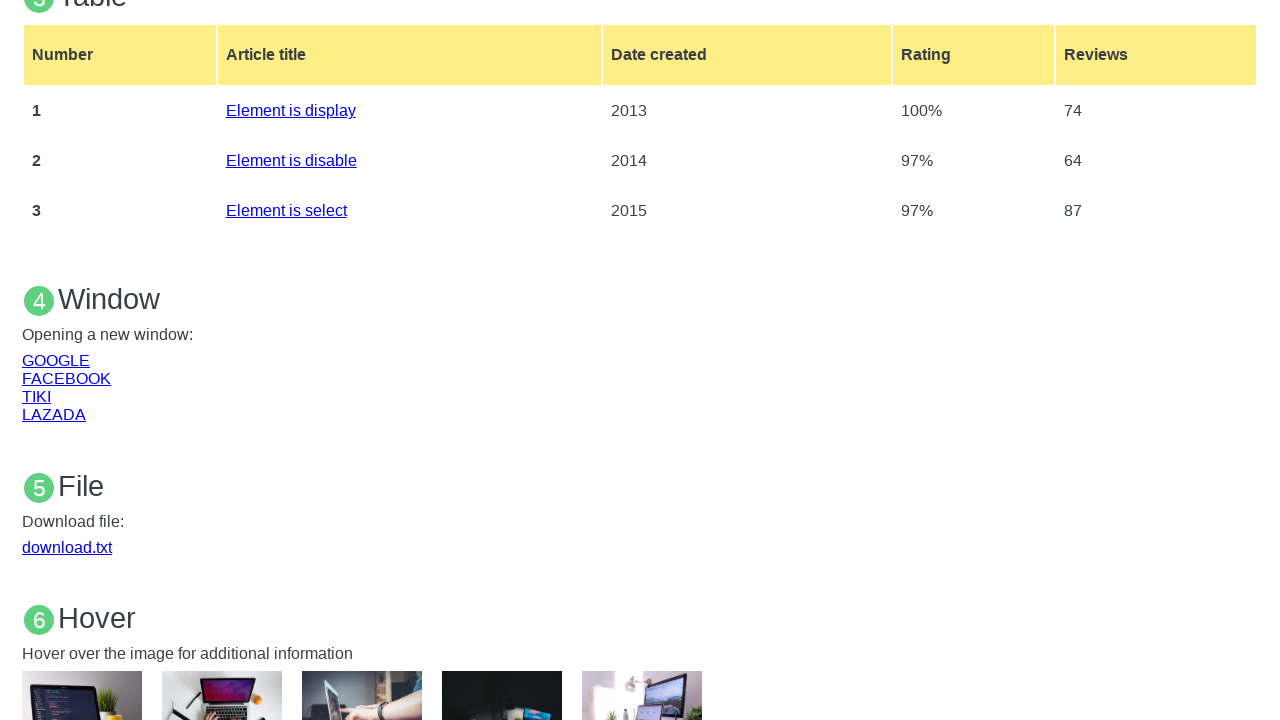

Retrieved Facebook page title: 
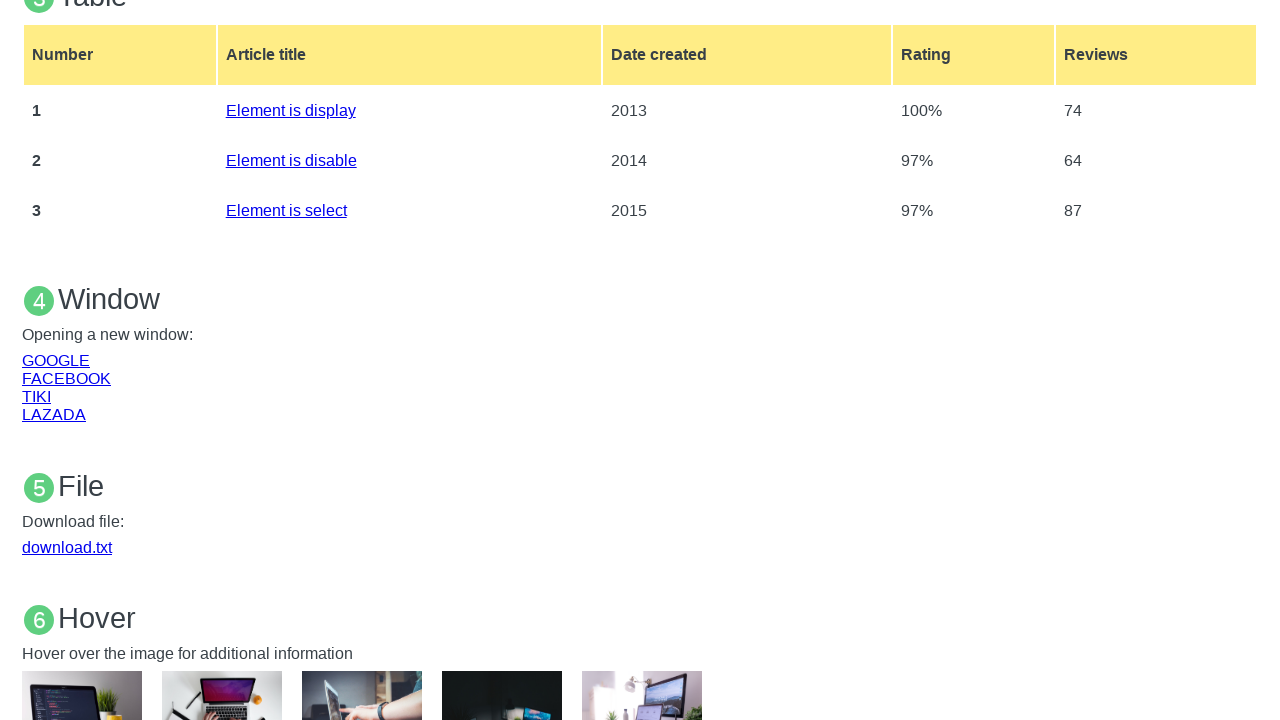

Clicked Tiki link and new tab opened at (36, 396) on xpath=//a[text()='TIKI']
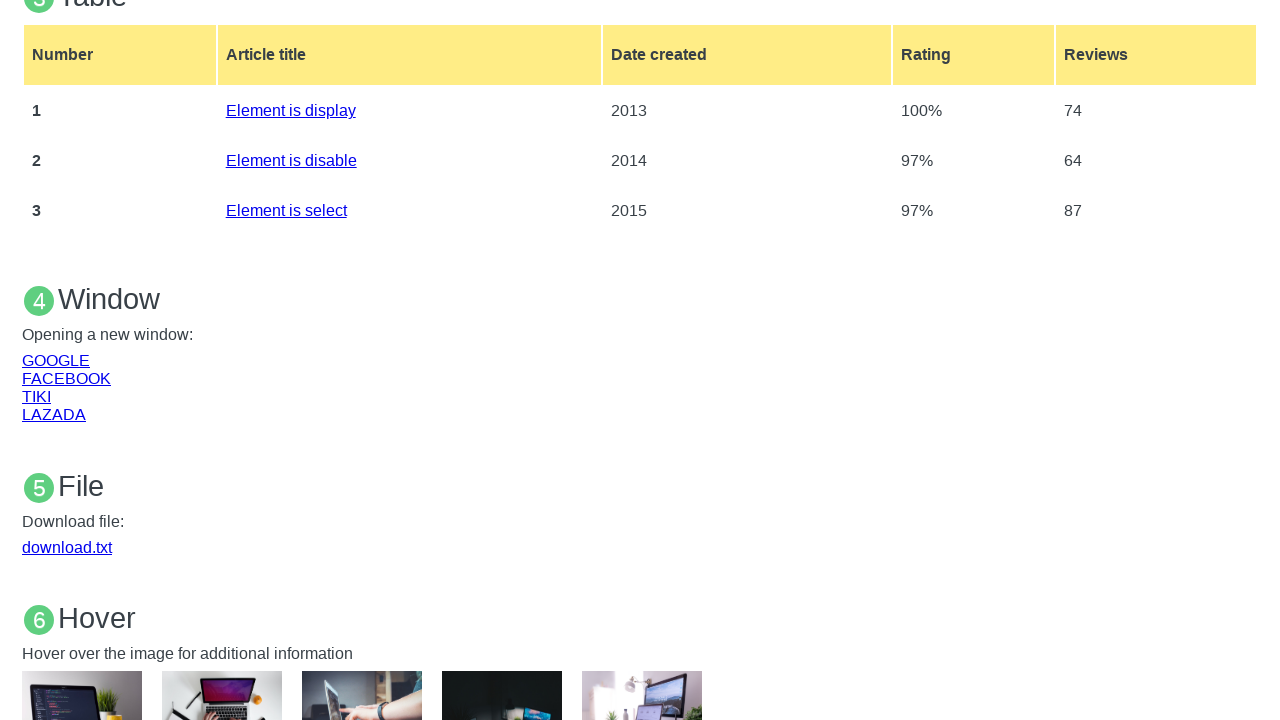

Tiki page finished loading
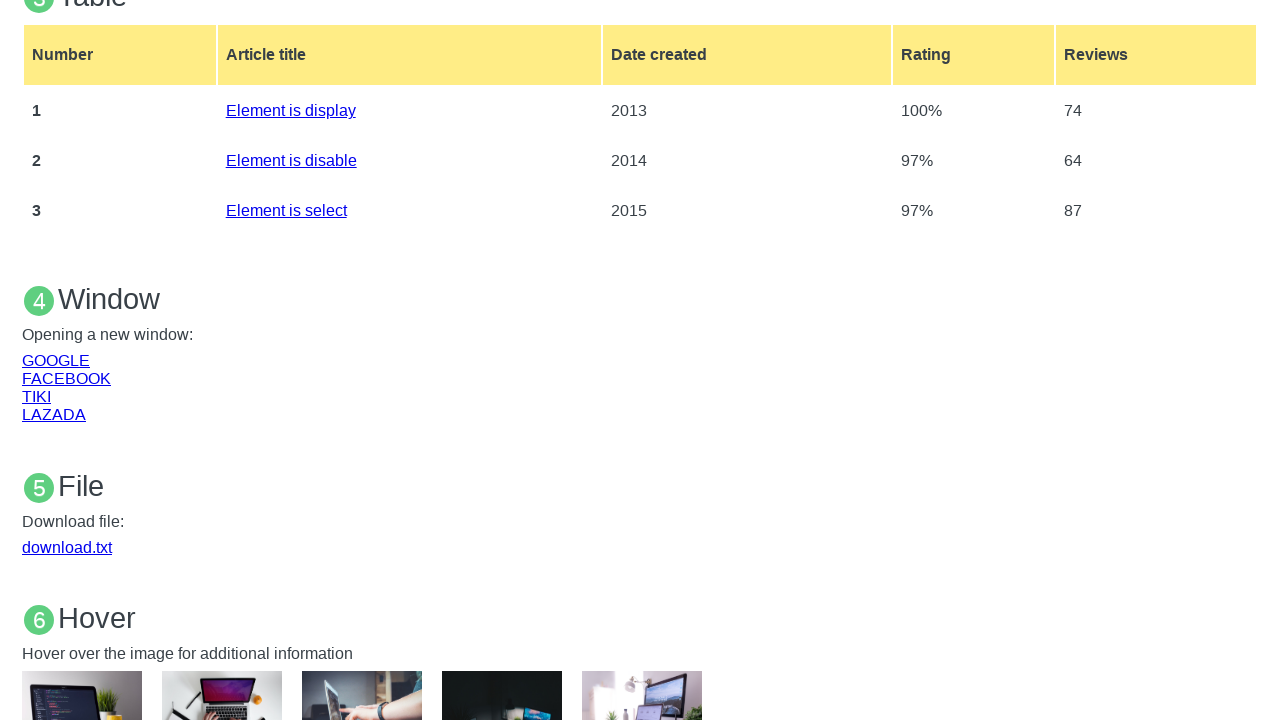

Retrieved Tiki page title: Tiki - Mua hàng online giá tốt, hàng chuẩn, ship nhanh
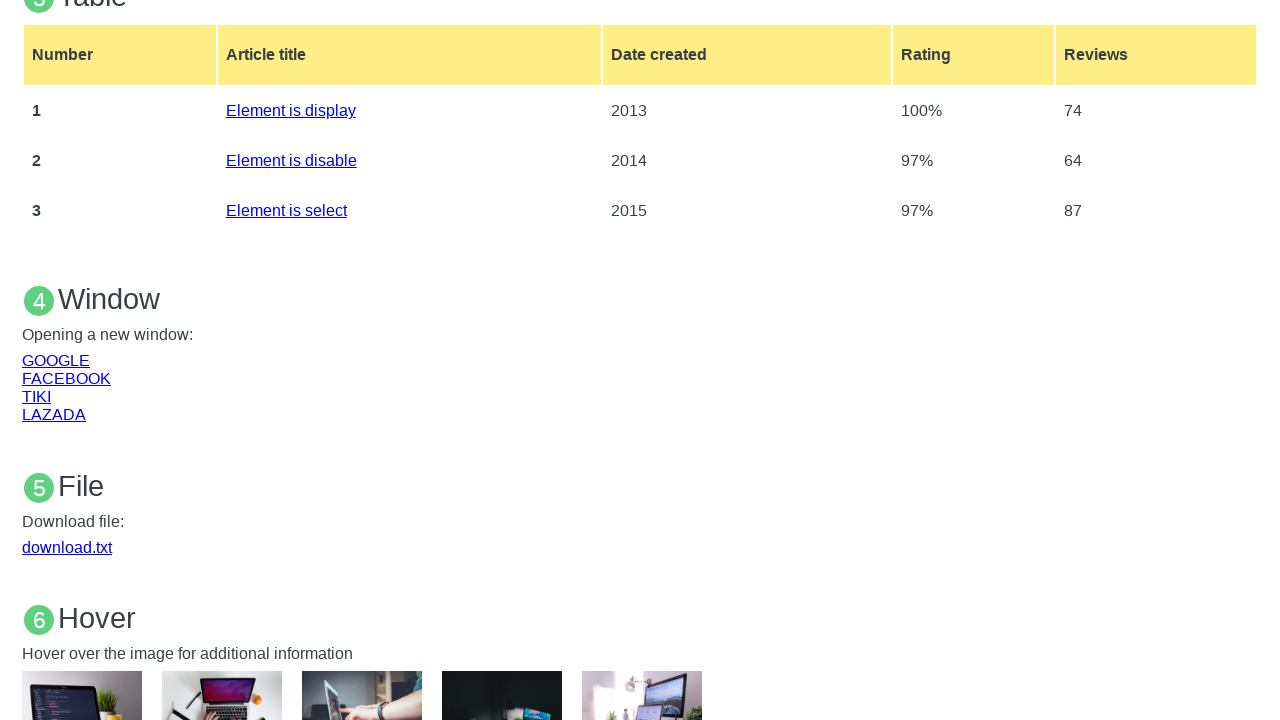

Closed Google page tab
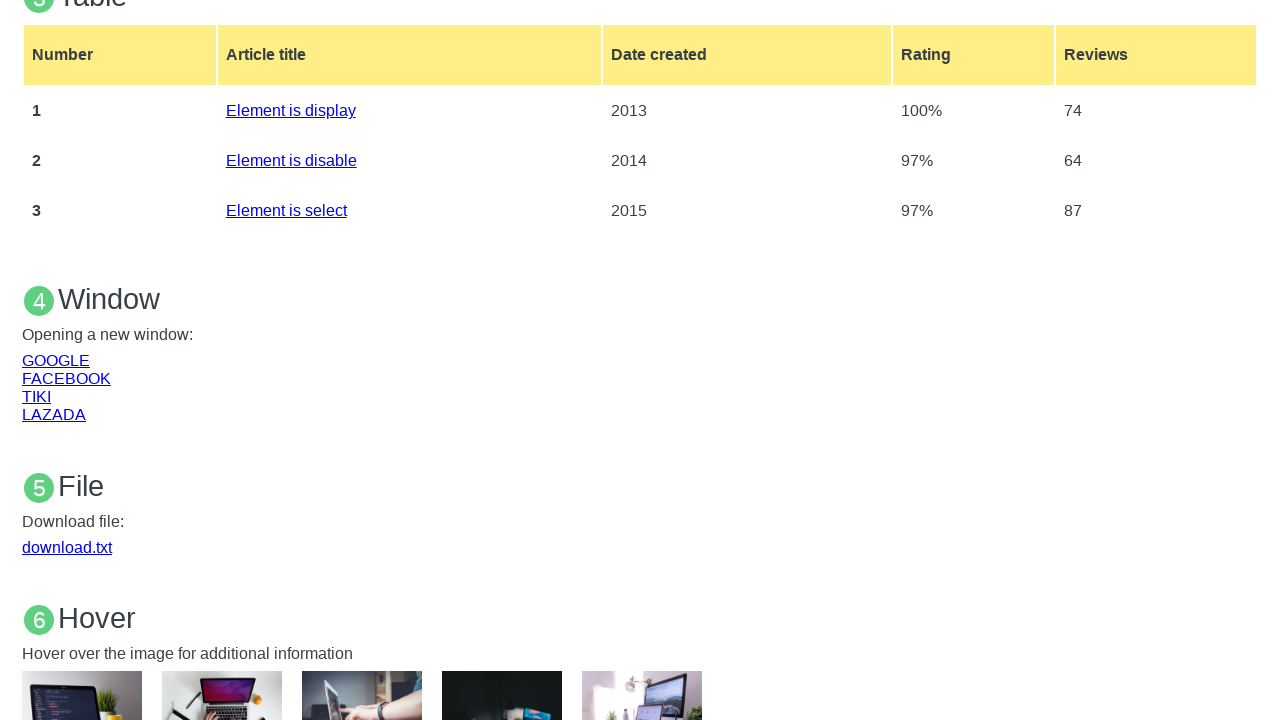

Closed Facebook page tab
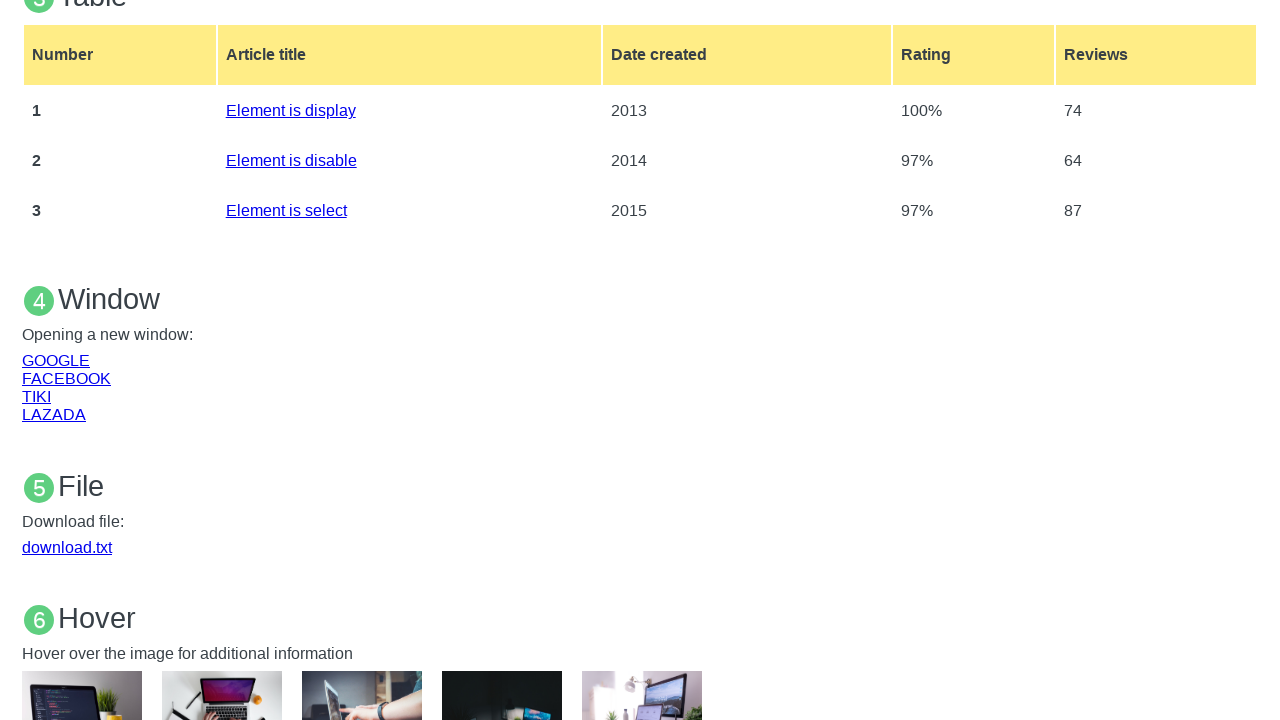

Closed Tiki page tab
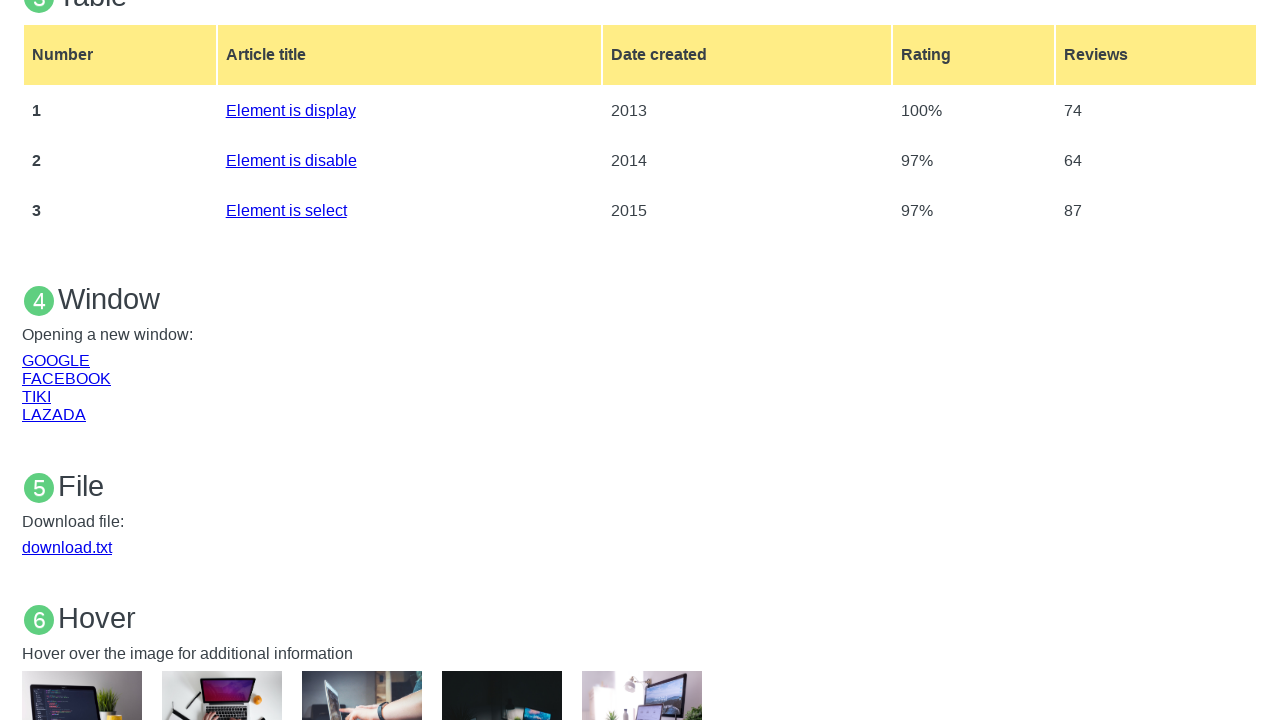

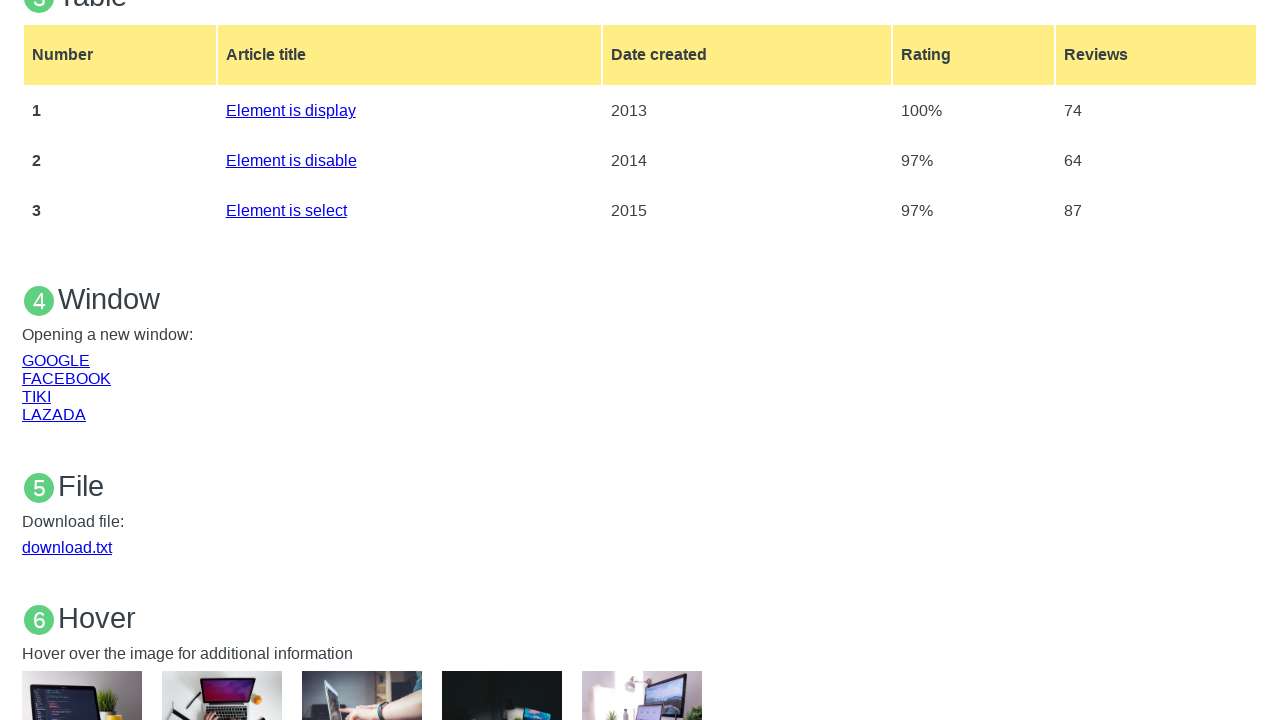